Tests submitting the feedback form with empty fields and verifies the submitted page shows empty/null values

Starting URL: https://kristinek.github.io/site/tasks/provide_feedback

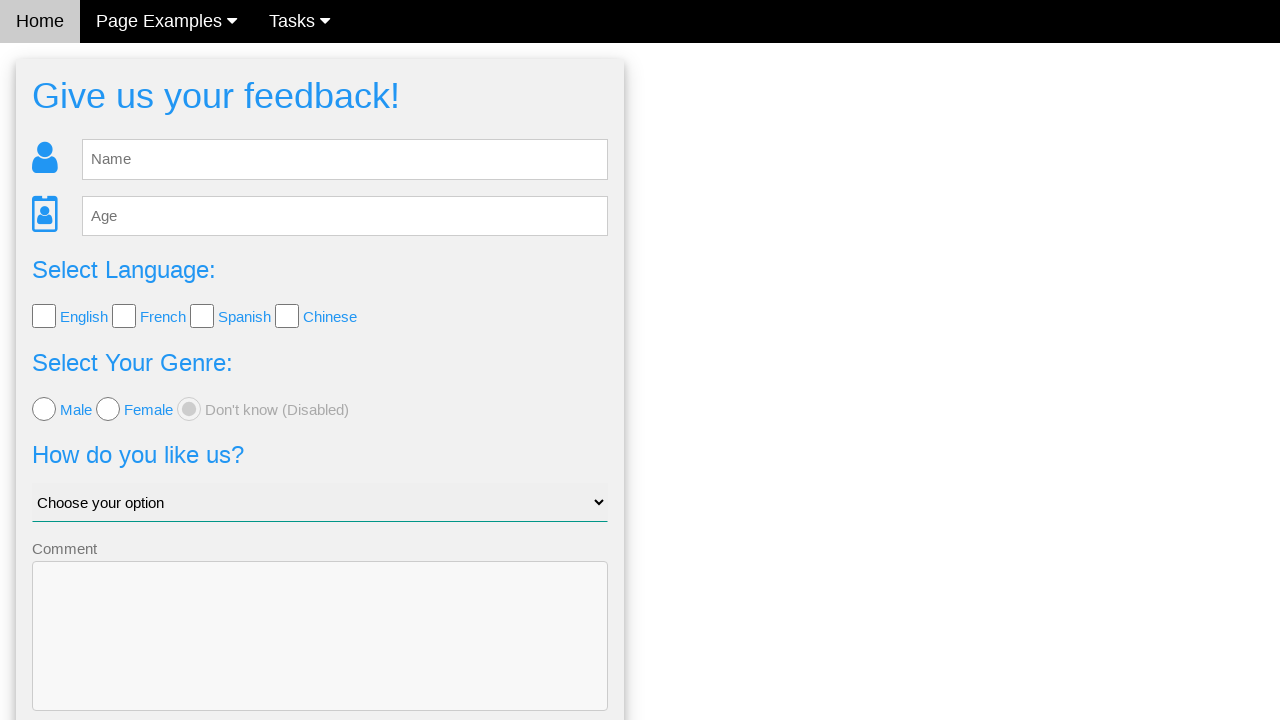

Waited for submit button to load on feedback form
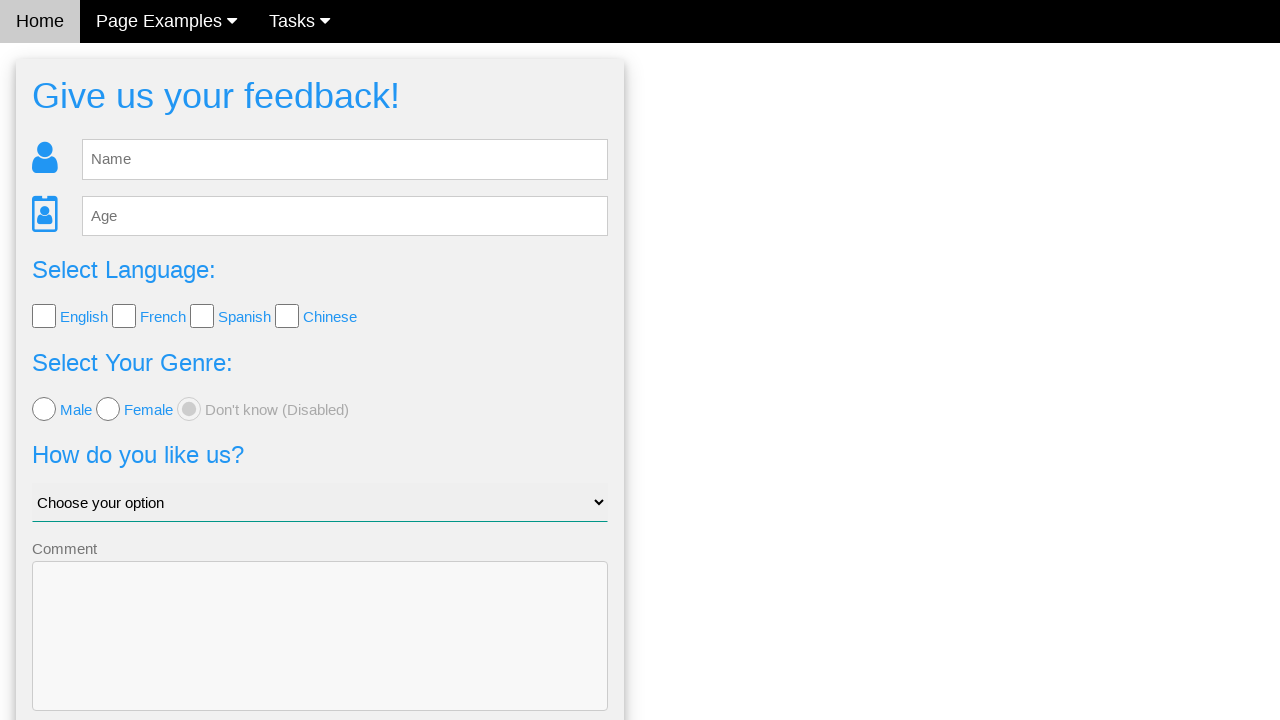

Clicked submit button without filling any form fields at (320, 656) on button[type='submit']
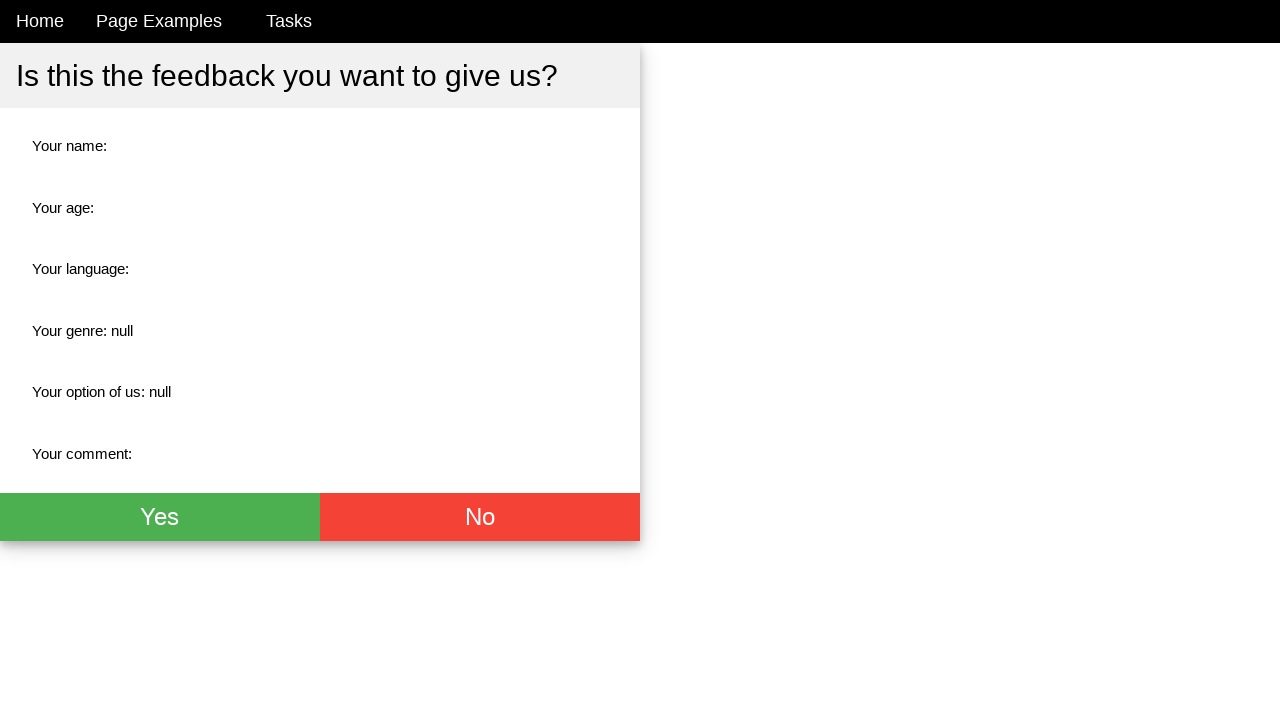

Waited for feedback result page to load
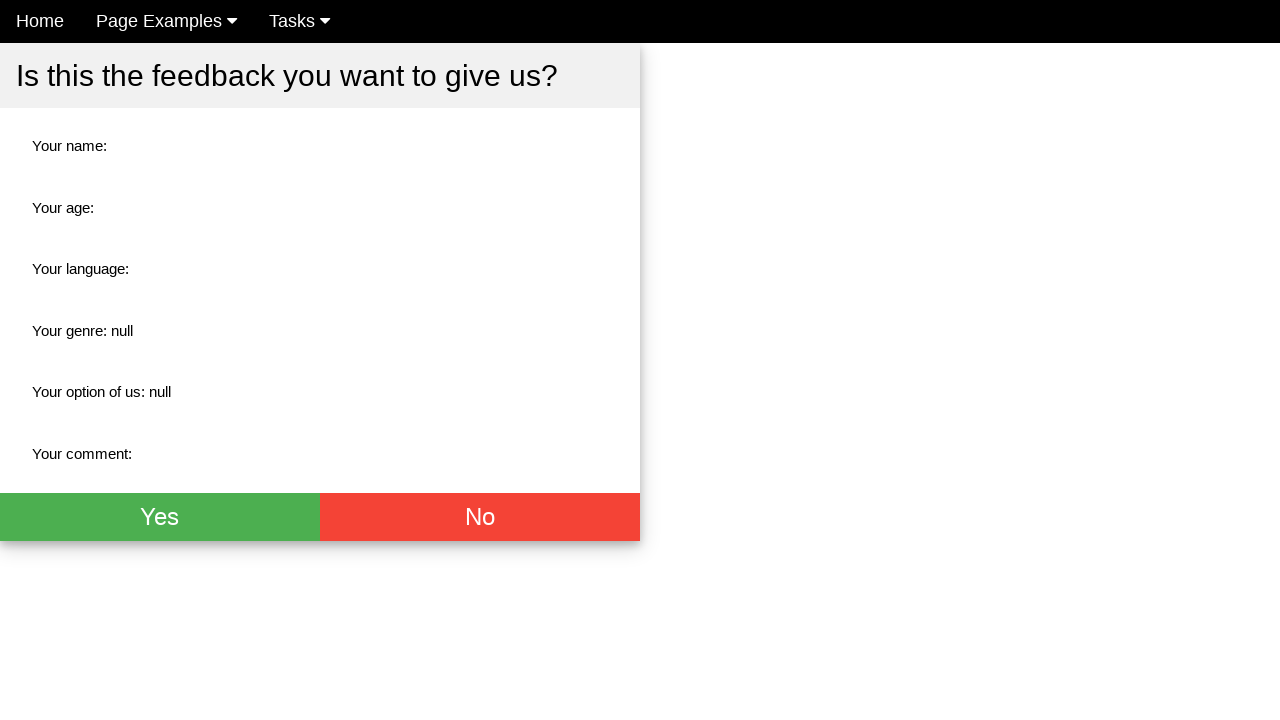

Located Yes and No buttons on result page
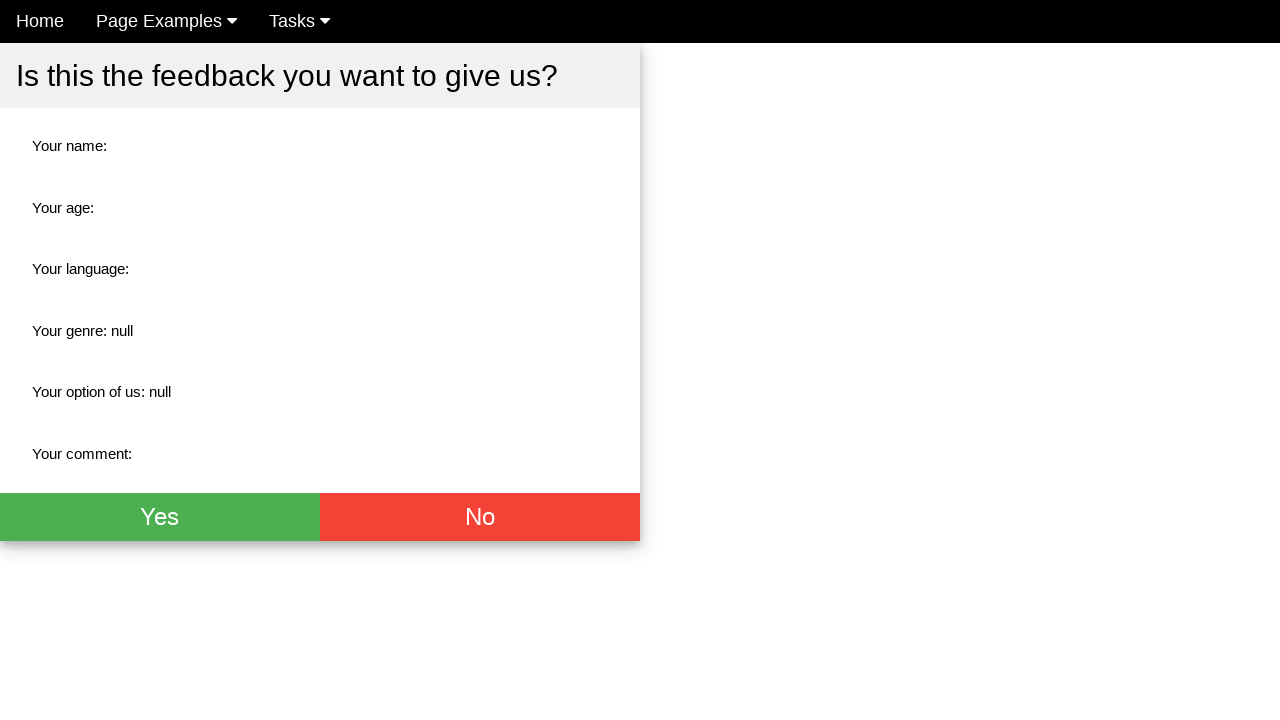

Verified Yes button is visible
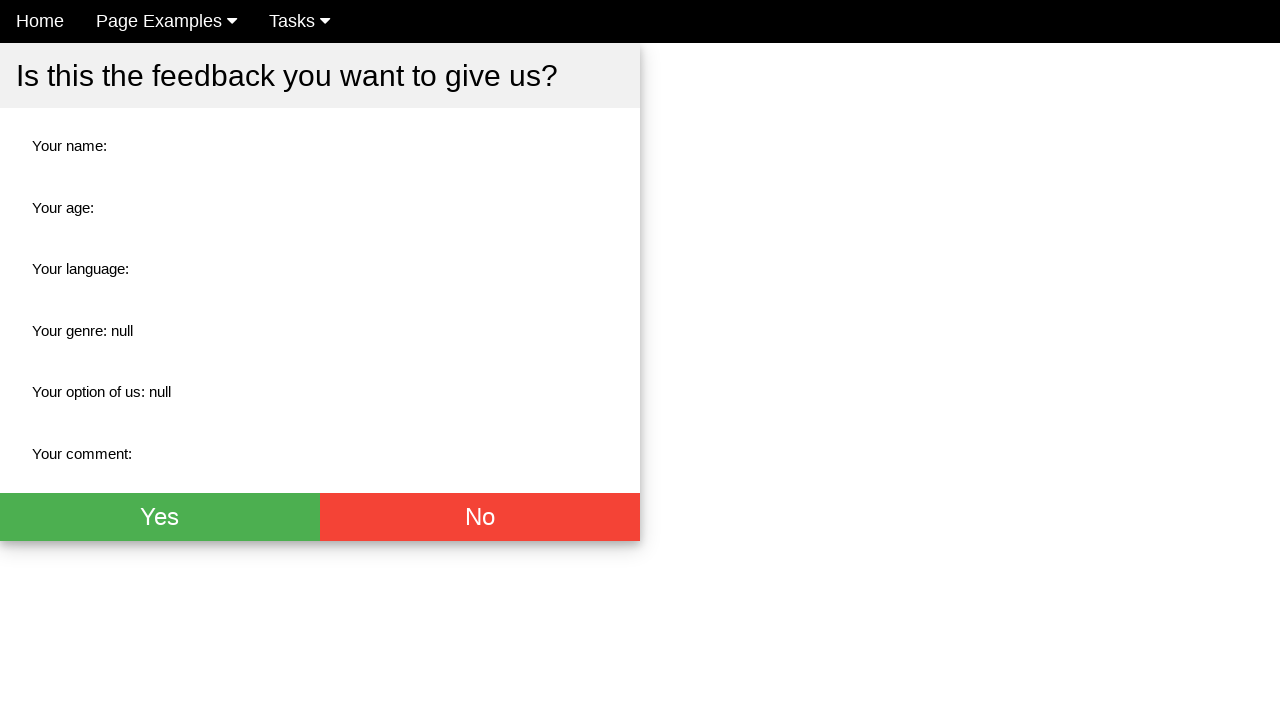

Verified No button is visible
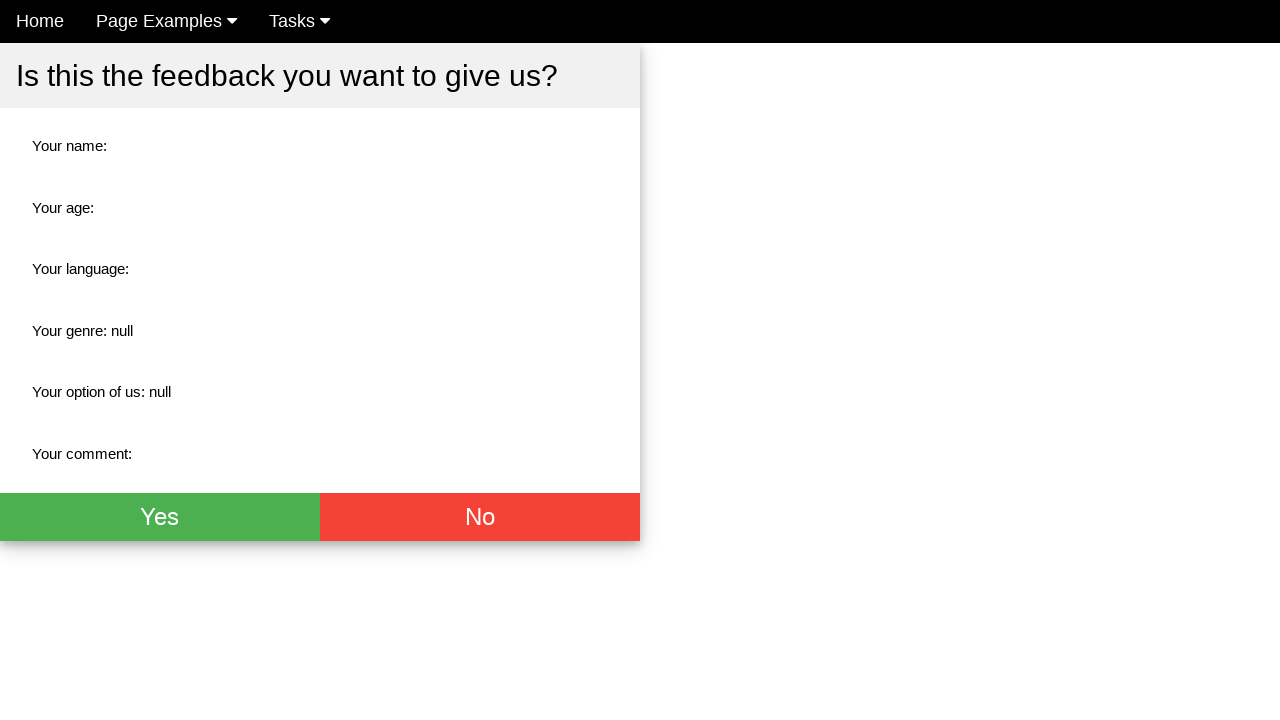

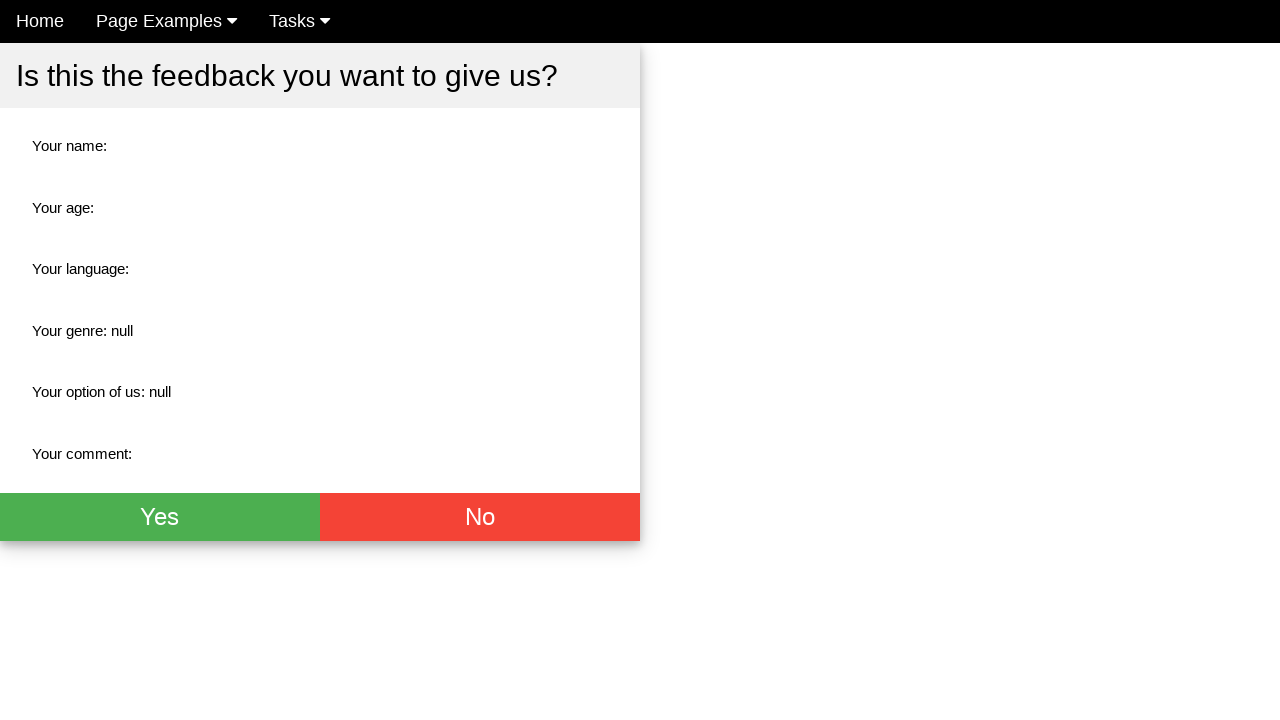